Tests radio button functionality by clicking on enabled radio buttons and verifying that a disabled radio button cannot be interacted with when disabled.

Starting URL: https://testing.qaautomationlabs.com/radio-button.php

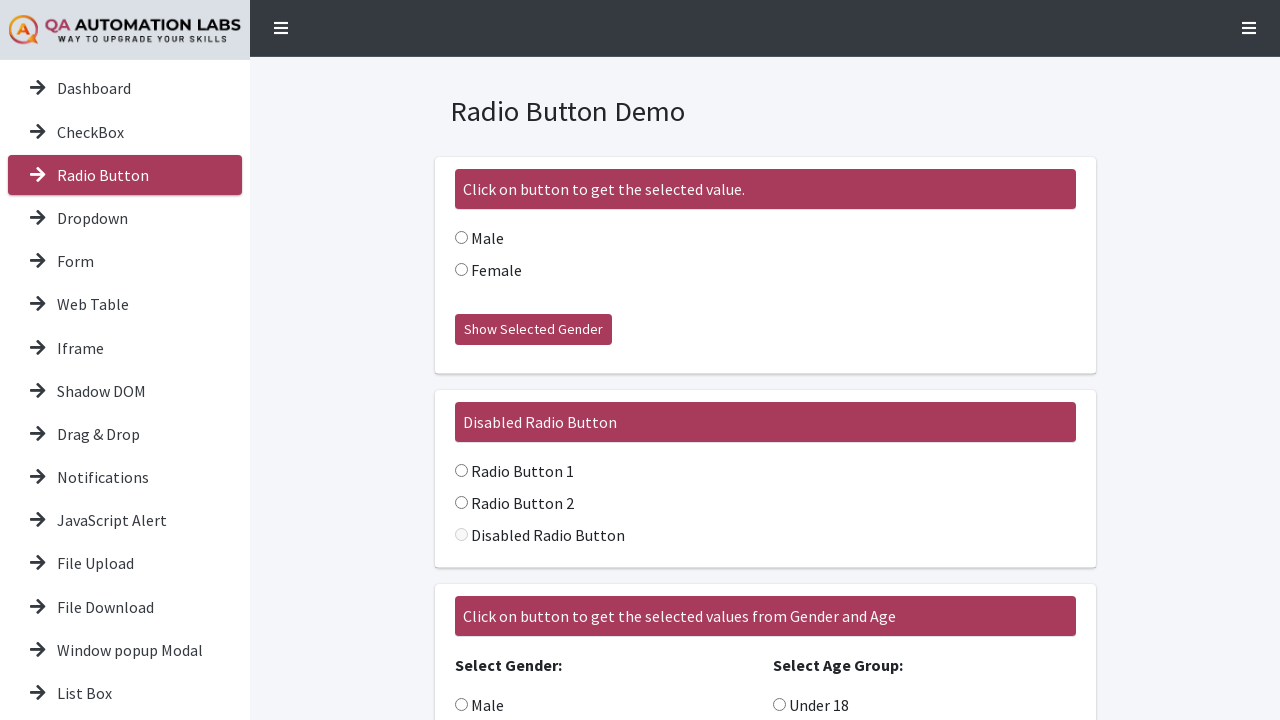

Clicked on Radio Button 1 at (461, 471) on input[type='radio'][value='Radio Button 1']
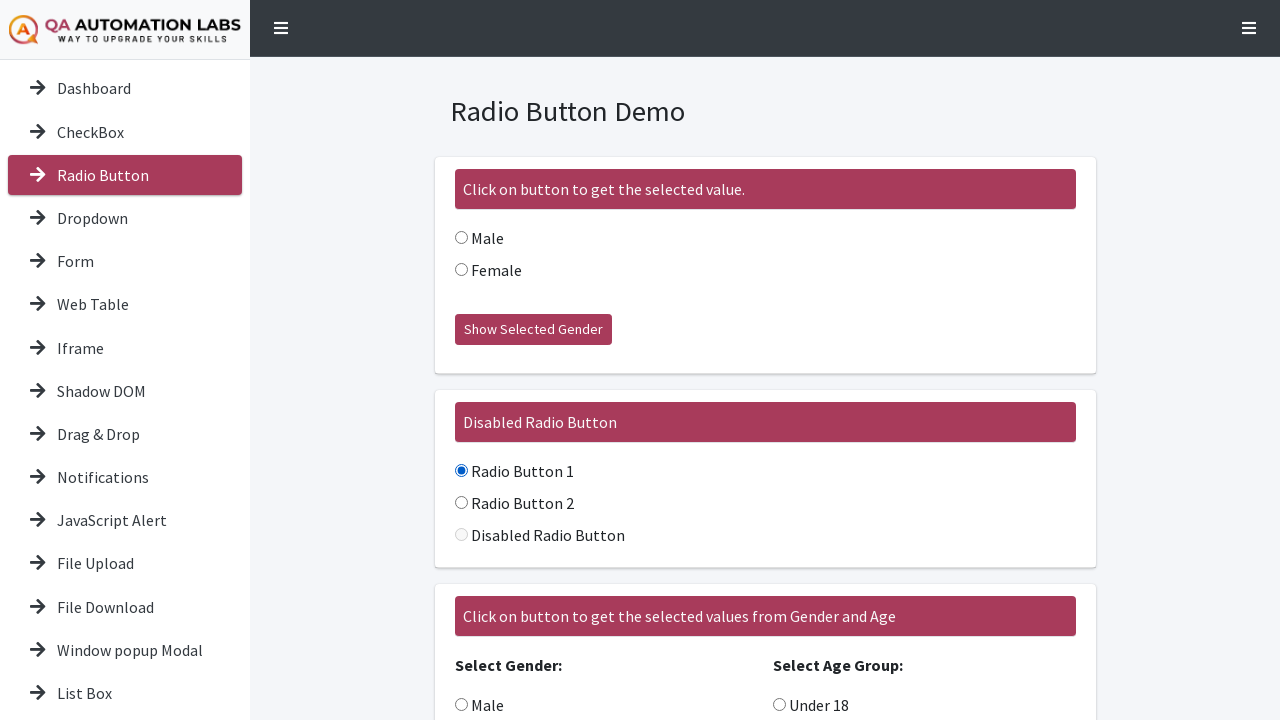

Clicked on Radio Button 2 at (461, 503) on input[type='radio'][value='Radio Button 2']
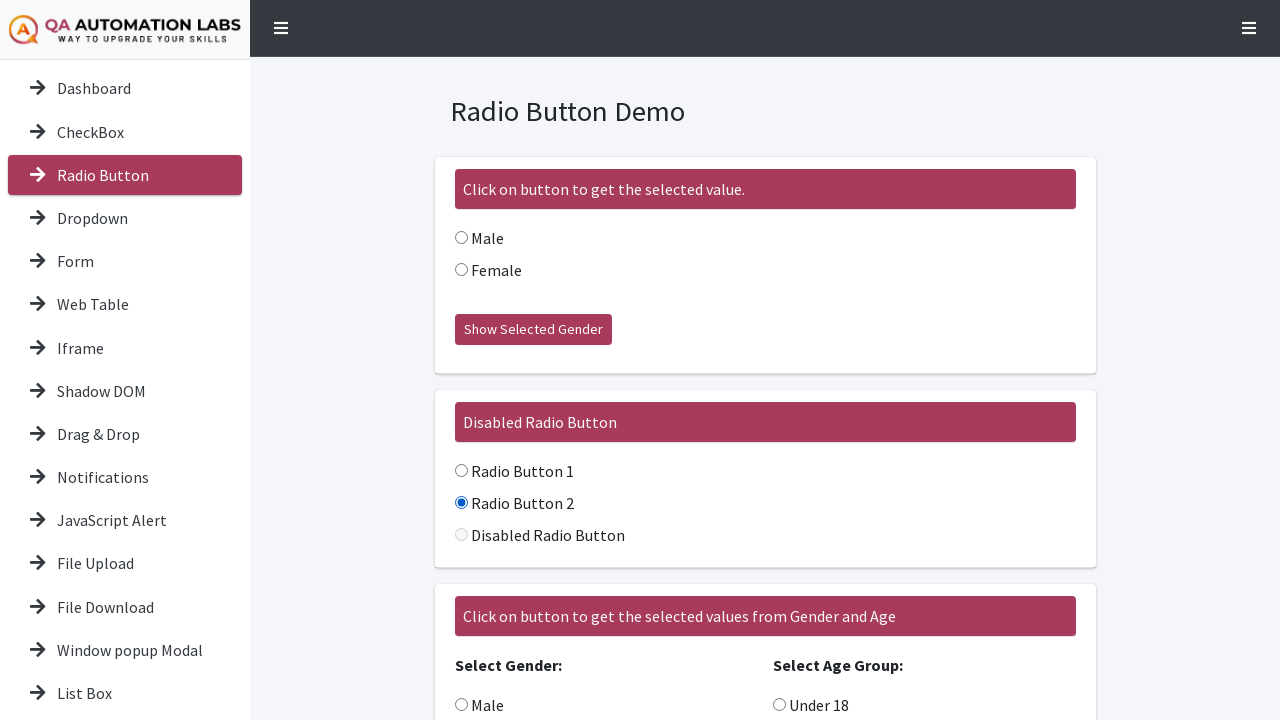

Located the disabled radio button
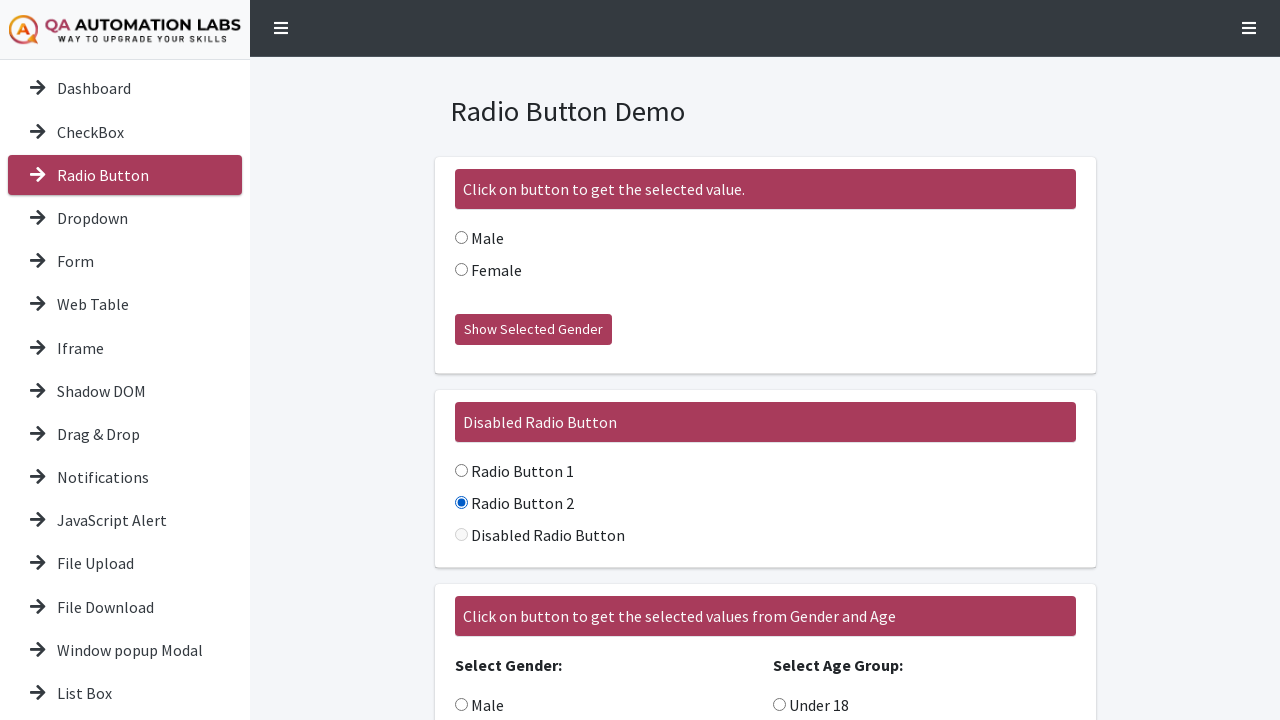

Checked if disabled radio button is enabled: False
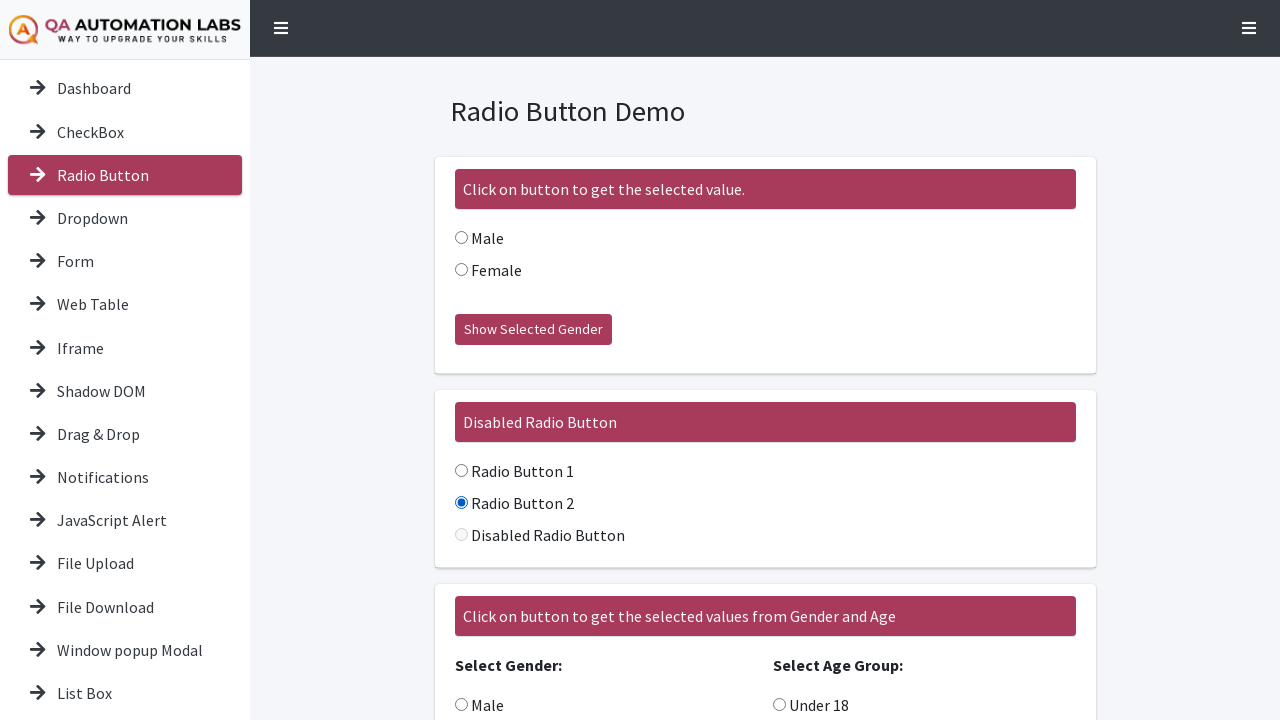

Verified that disabled radio button is disabled
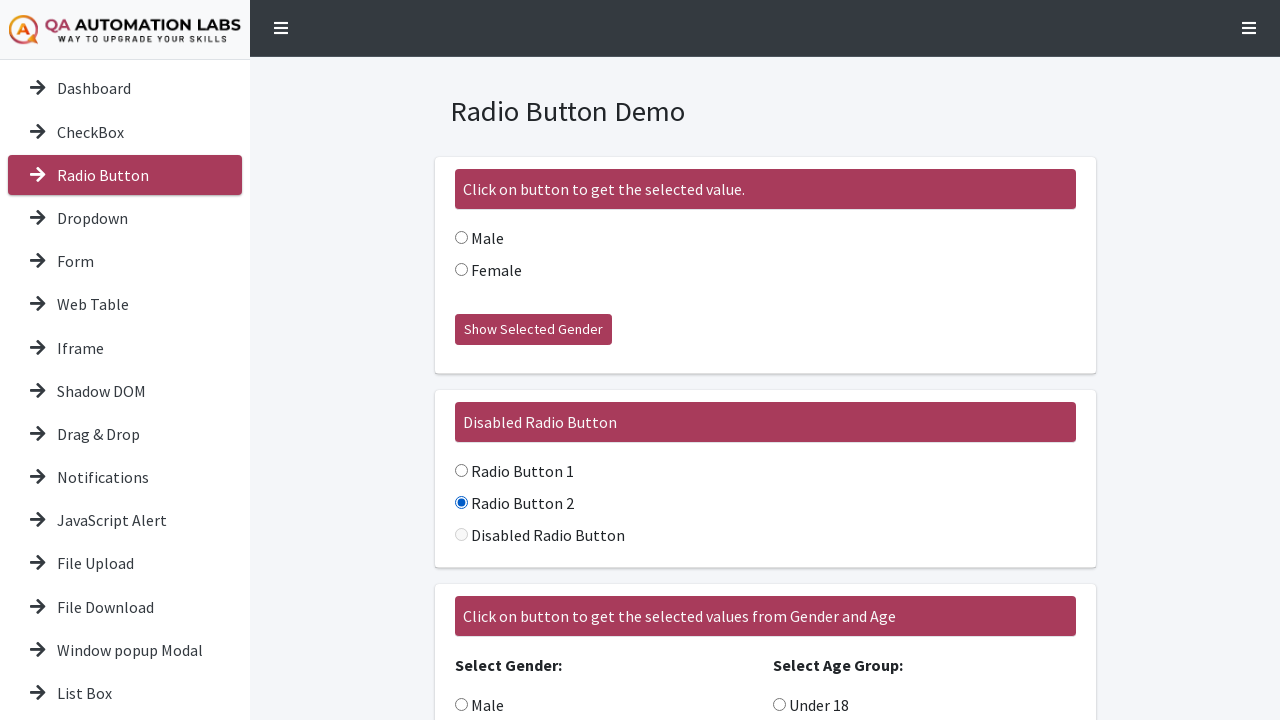

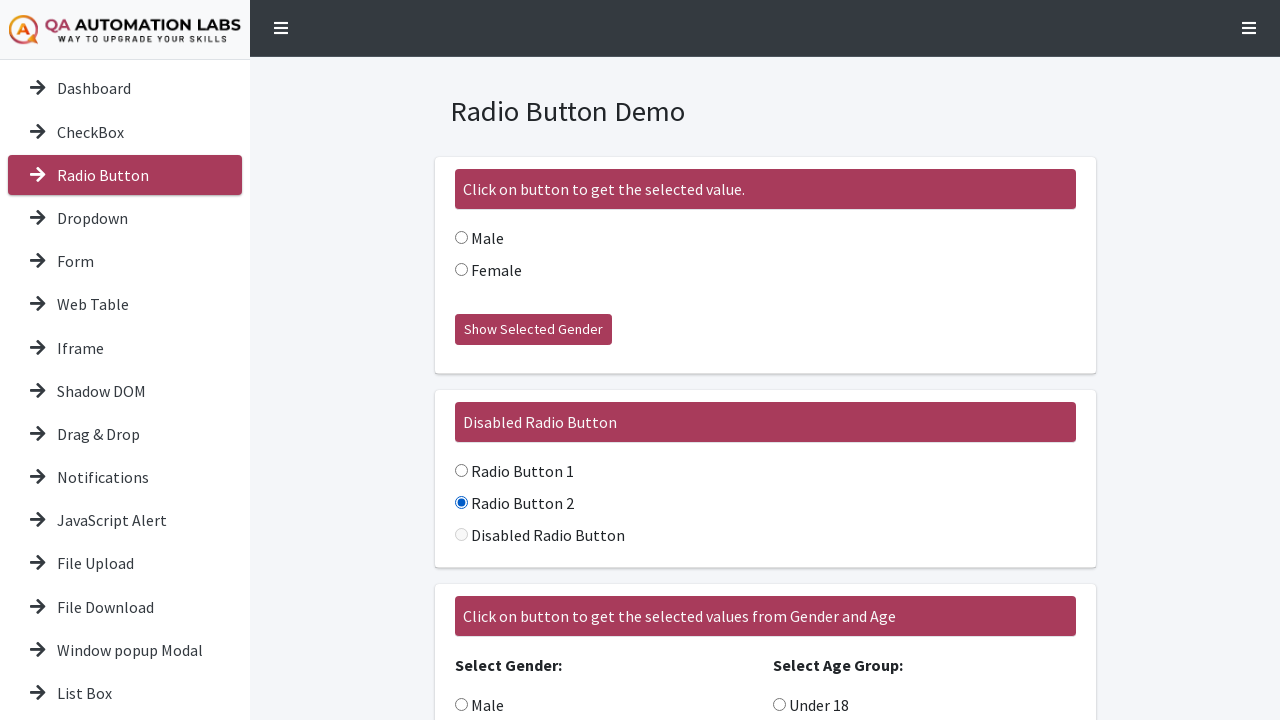